Tests JavaScript prompt dialog by clicking the prompt button, entering text, and accepting it

Starting URL: https://the-internet.herokuapp.com/javascript_alerts

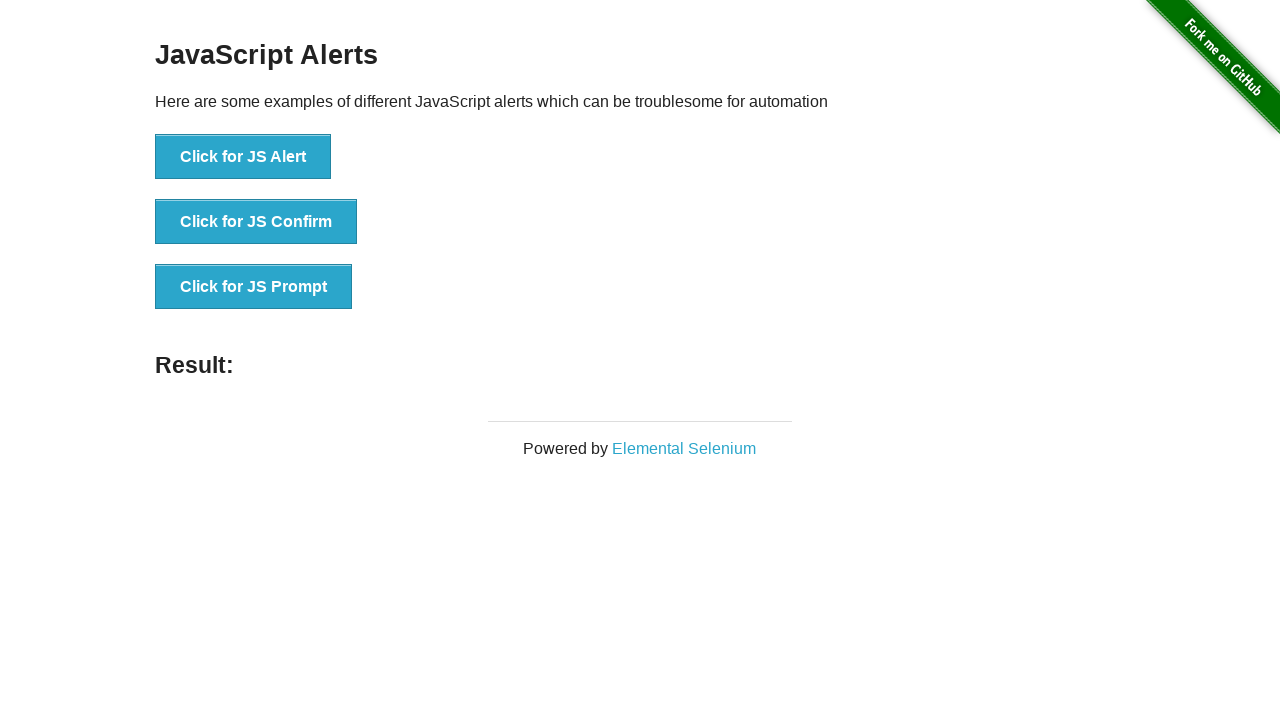

Set up dialog handler to accept prompt with text 'Andy'
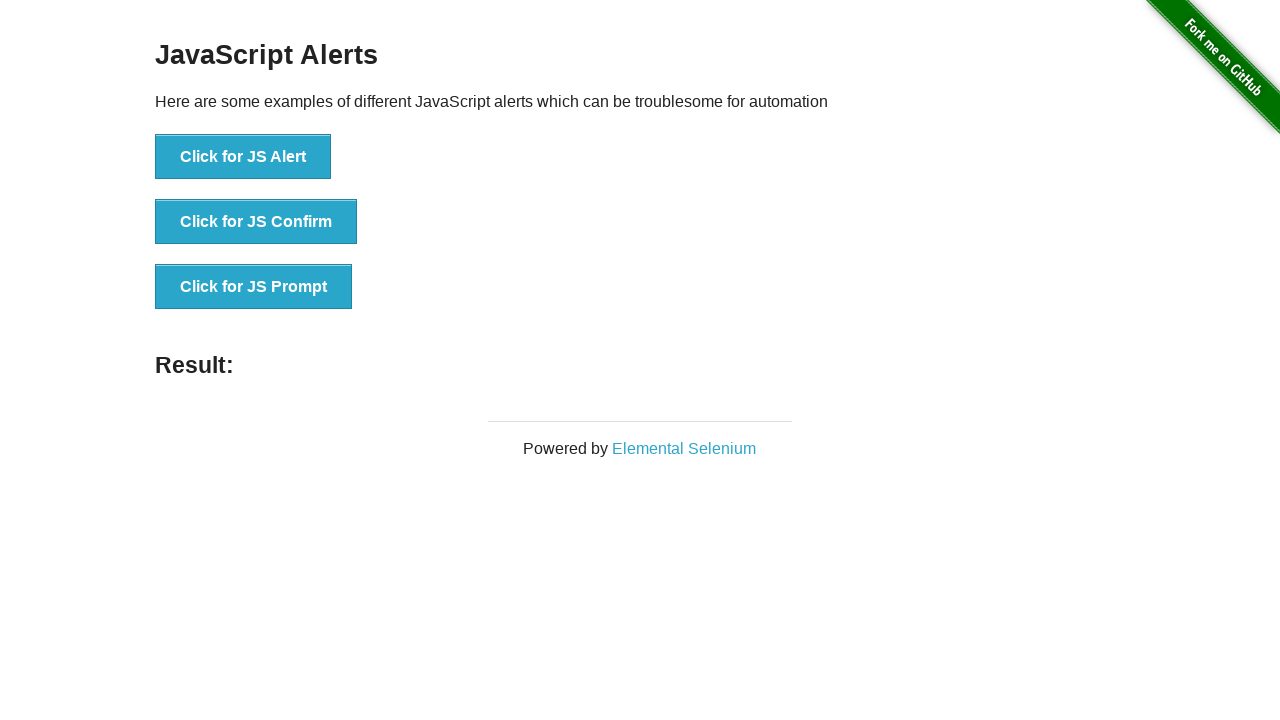

Clicked the JavaScript prompt button at (254, 287) on xpath=//button[text()="Click for JS Prompt"]
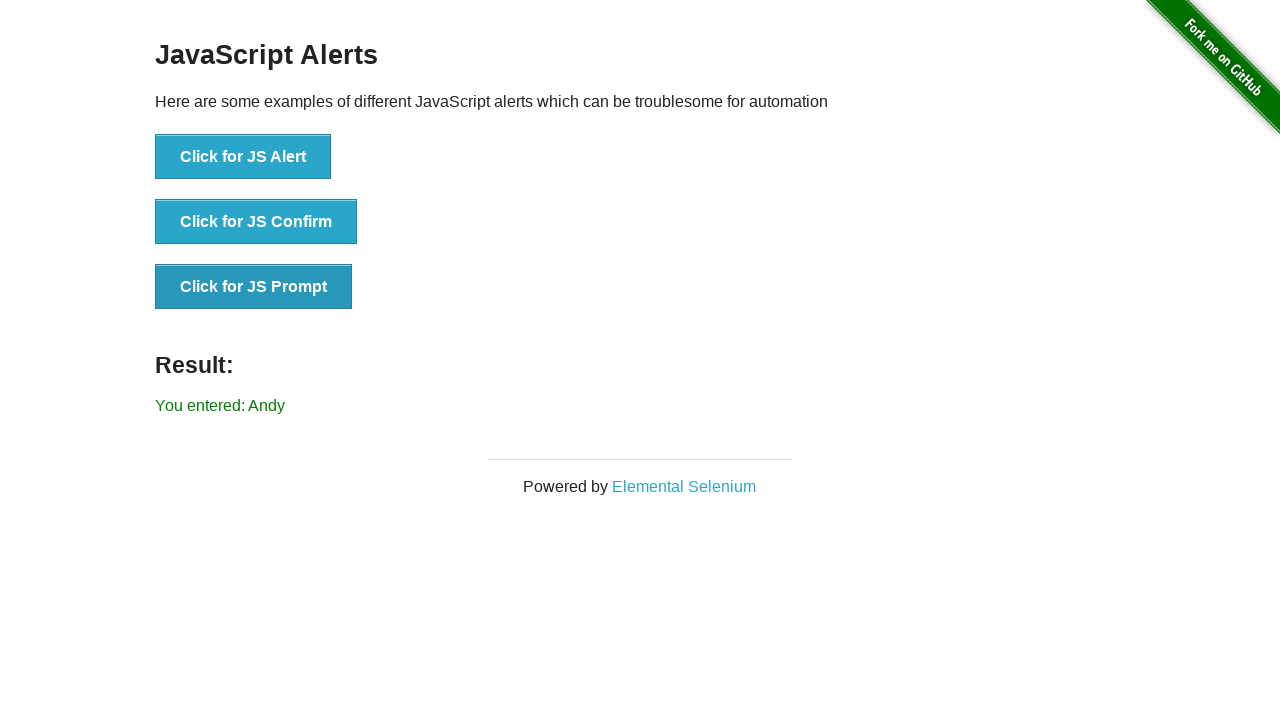

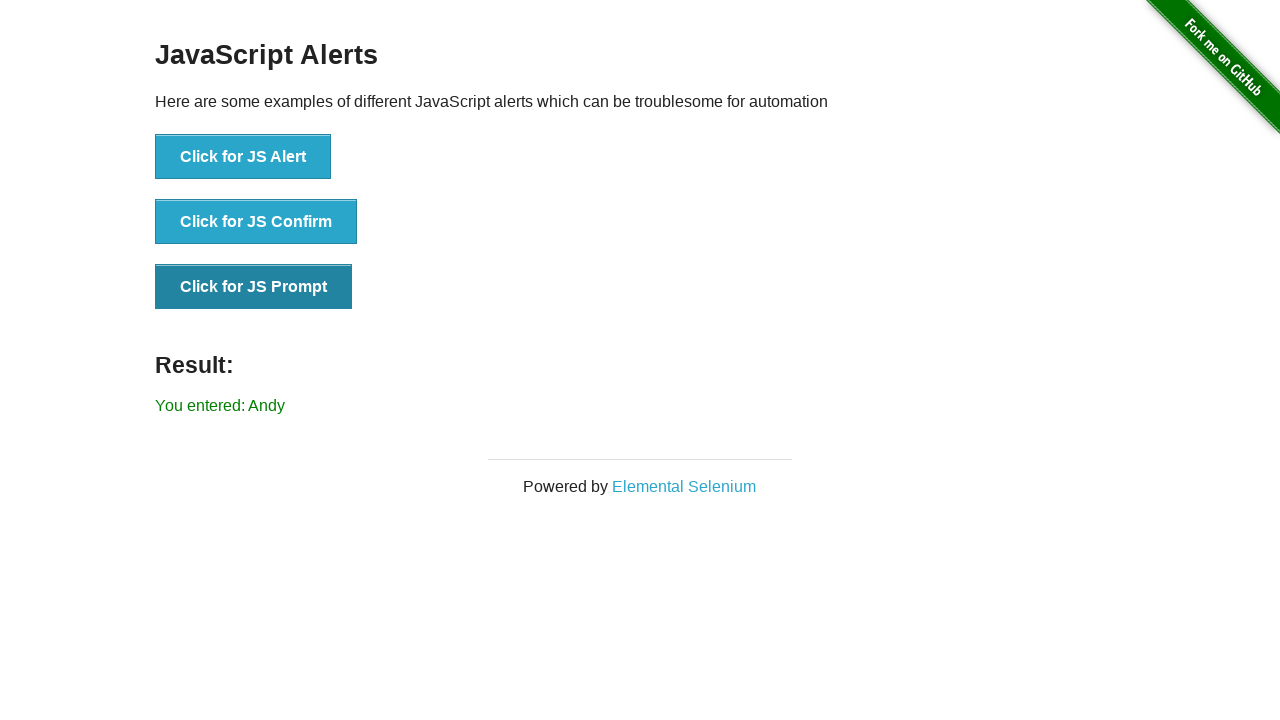